Tests closing a modal advertisement dialog by clicking the Close button in the modal footer on a test page designed for practicing web automation.

Starting URL: https://the-internet.herokuapp.com/entry_ad

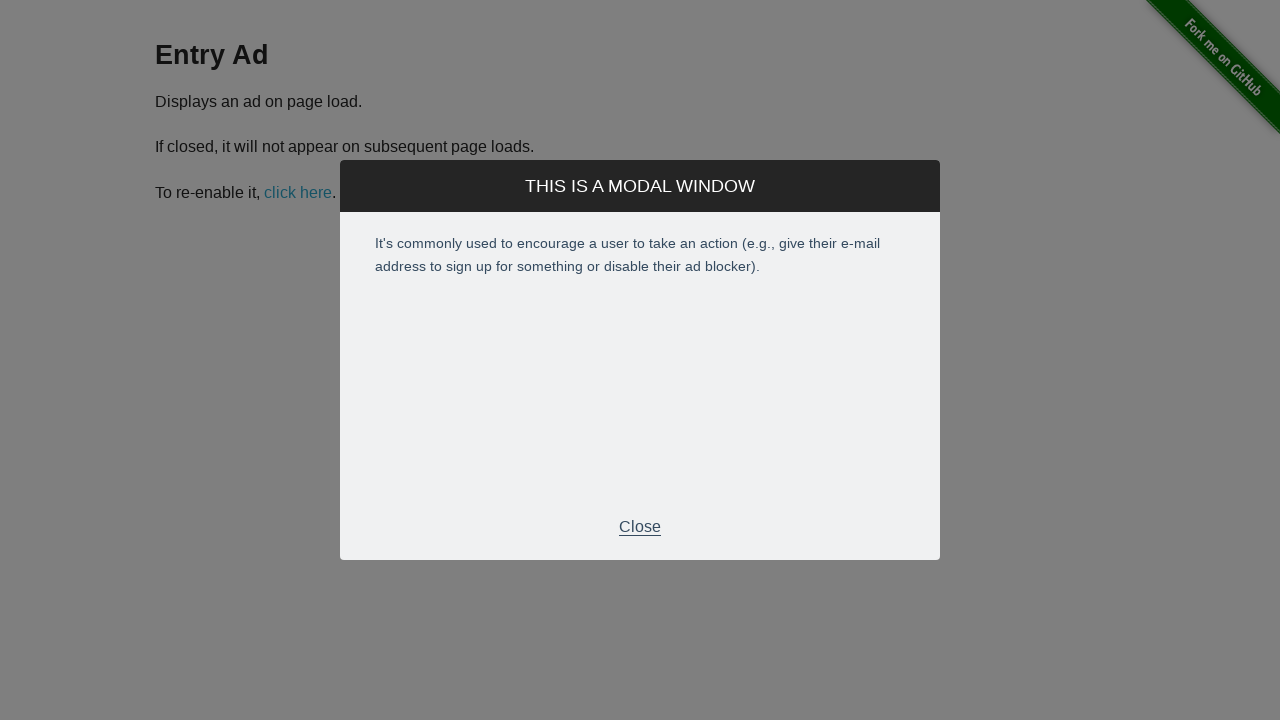

Entry ad modal appeared and became visible
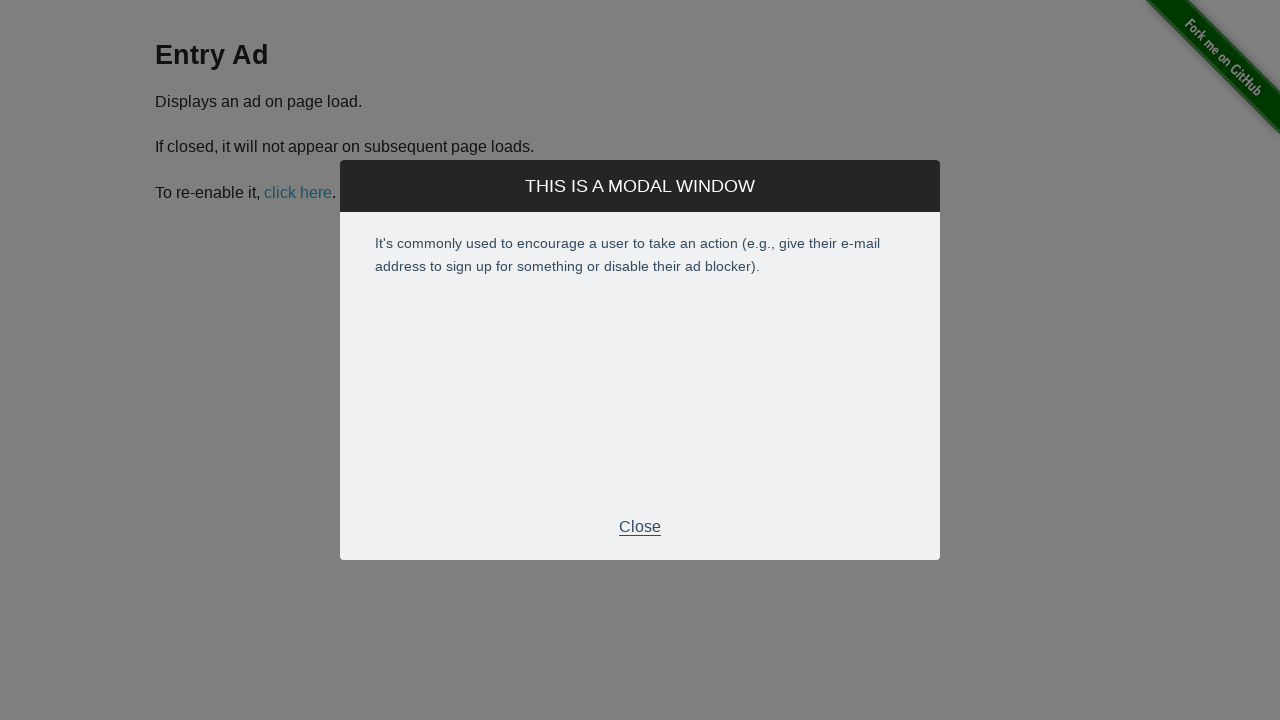

Clicked the Close button in the modal footer at (640, 527) on div.modal-footer
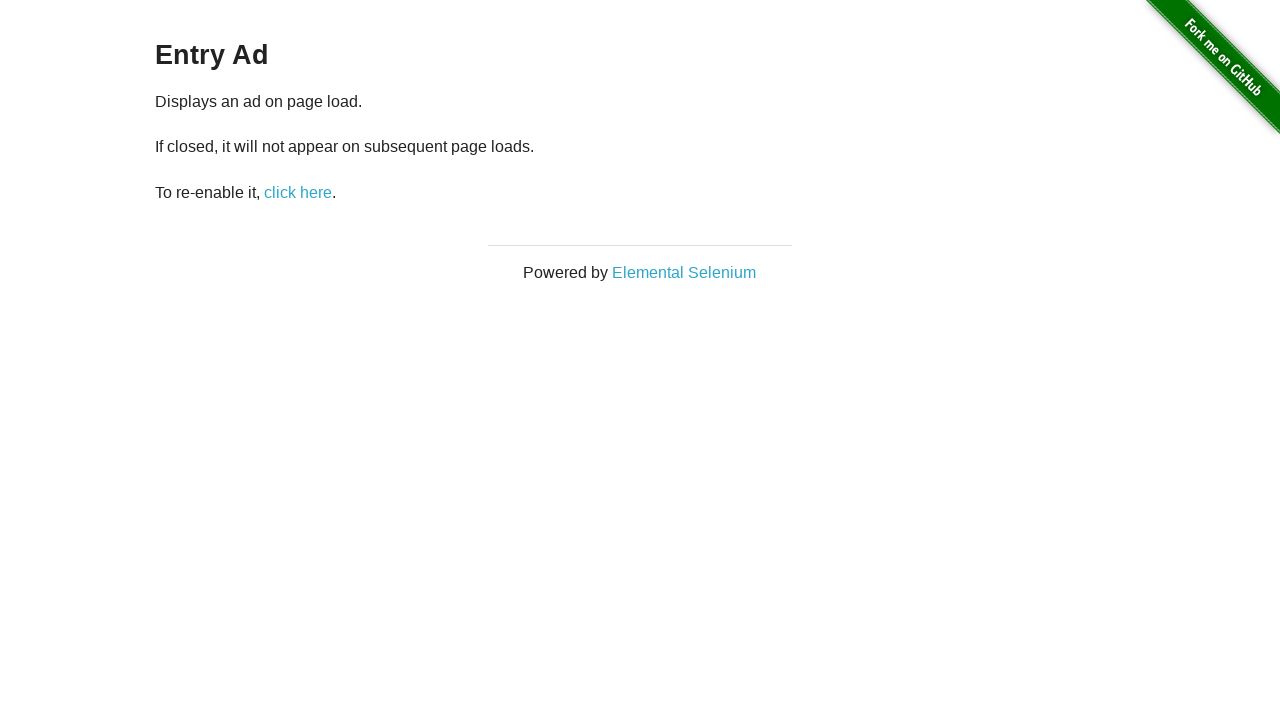

Modal advertisement dialog closed successfully
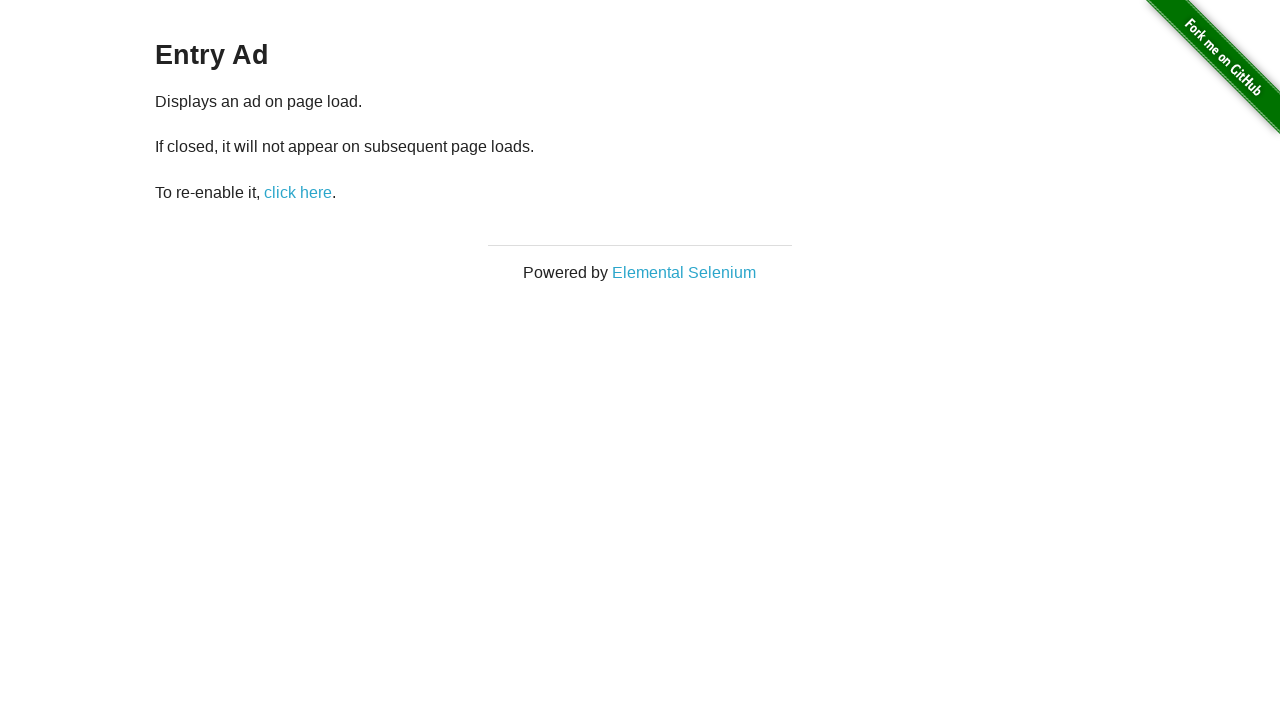

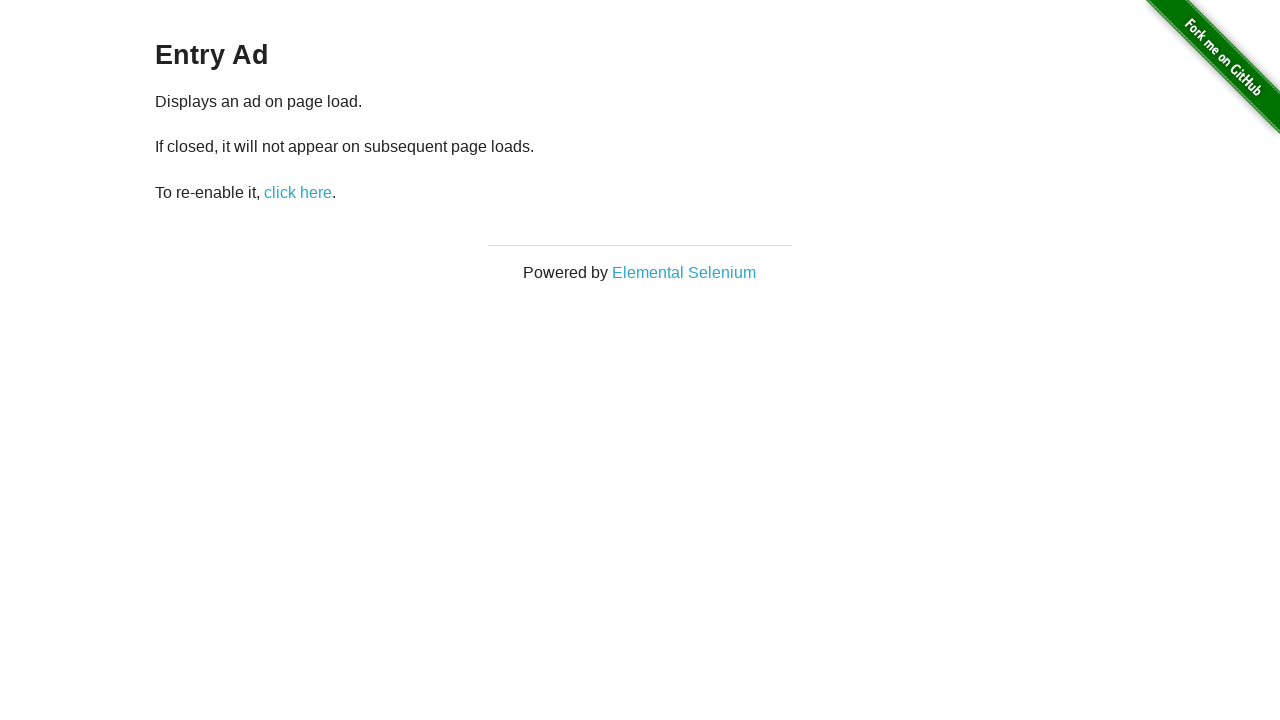